Tests drag and drop functionality on jQuery UI demo page by dragging an element and dropping it onto a target area

Starting URL: https://jqueryui.com/

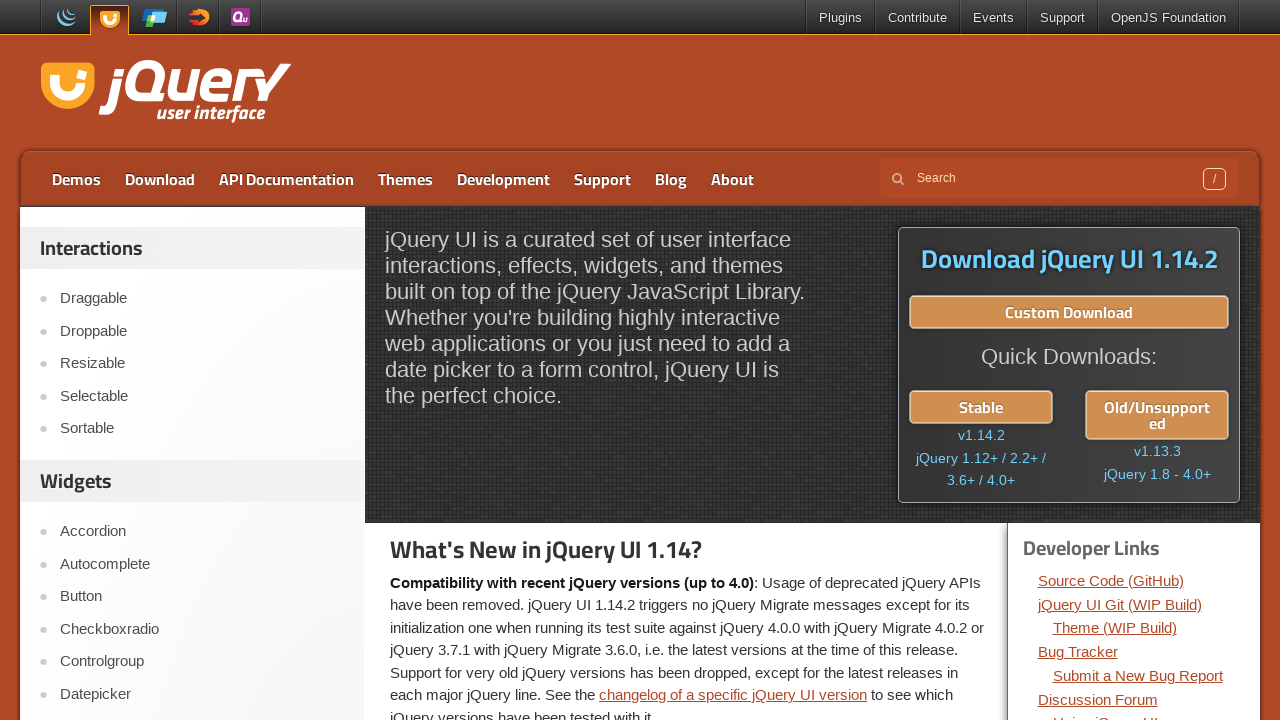

Clicked on Droppable link to navigate to the demo page at (202, 331) on text=Droppable
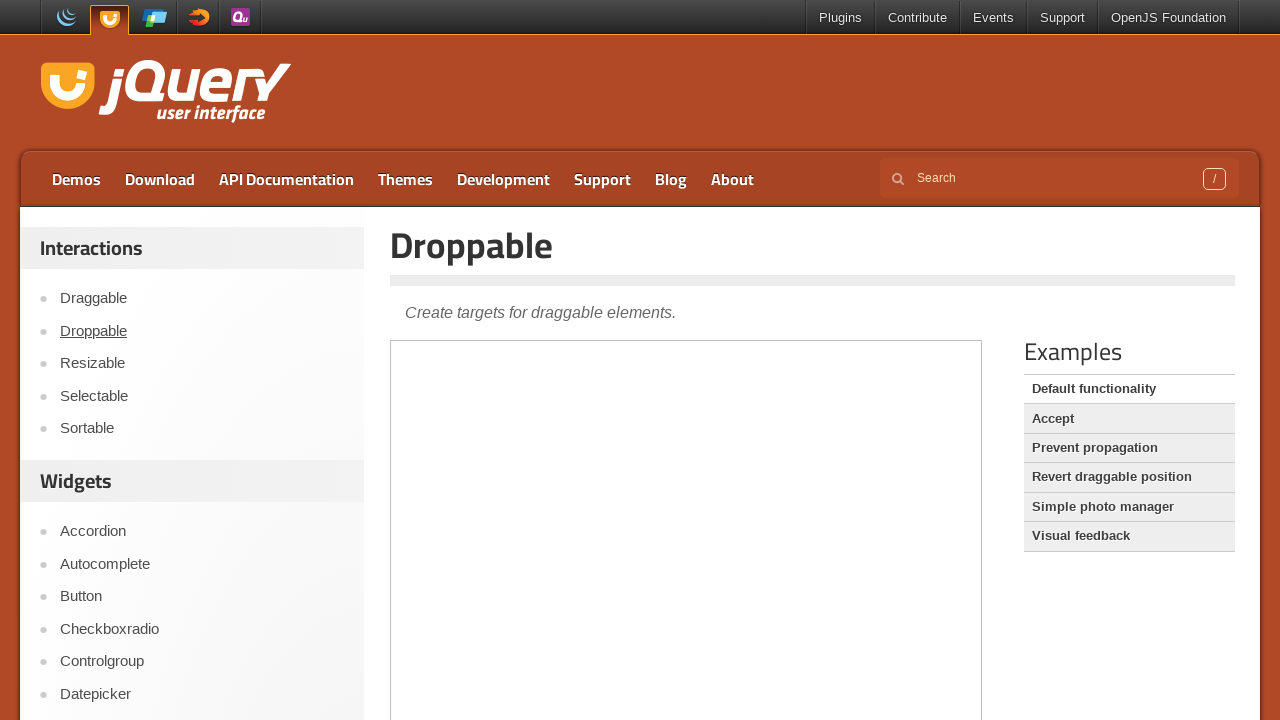

Located the demo iframe
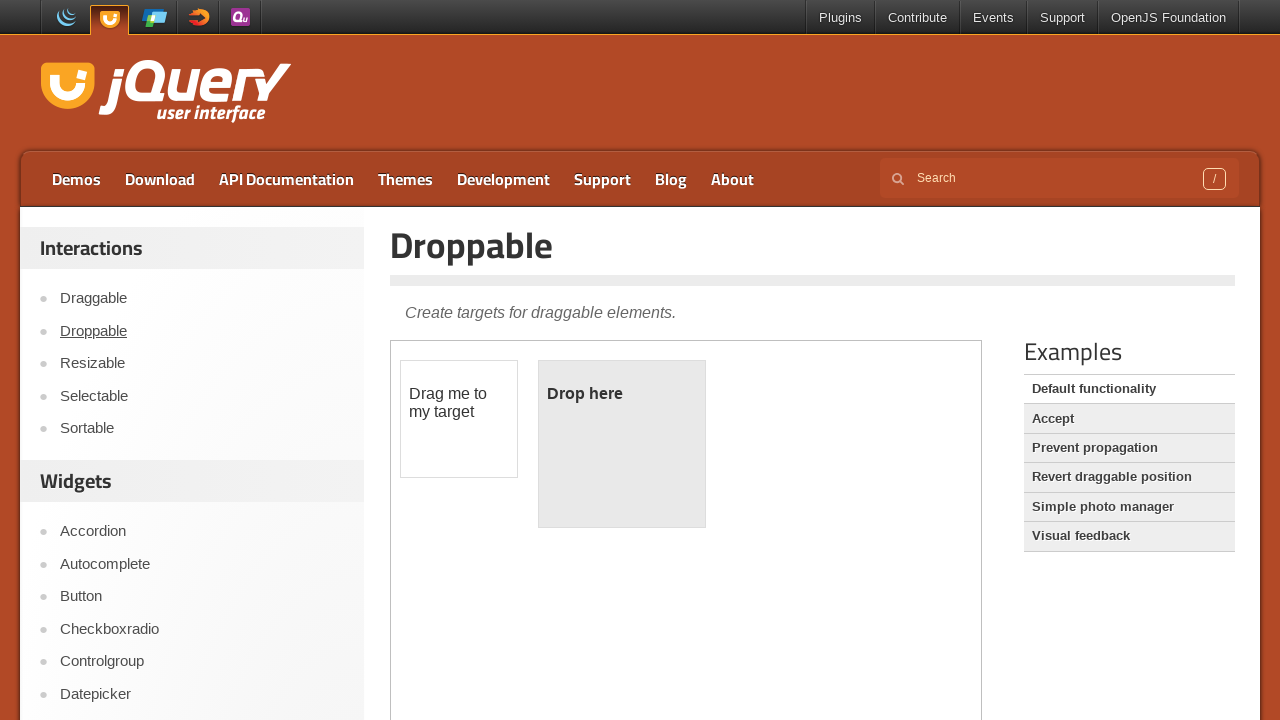

Located the draggable element within the frame
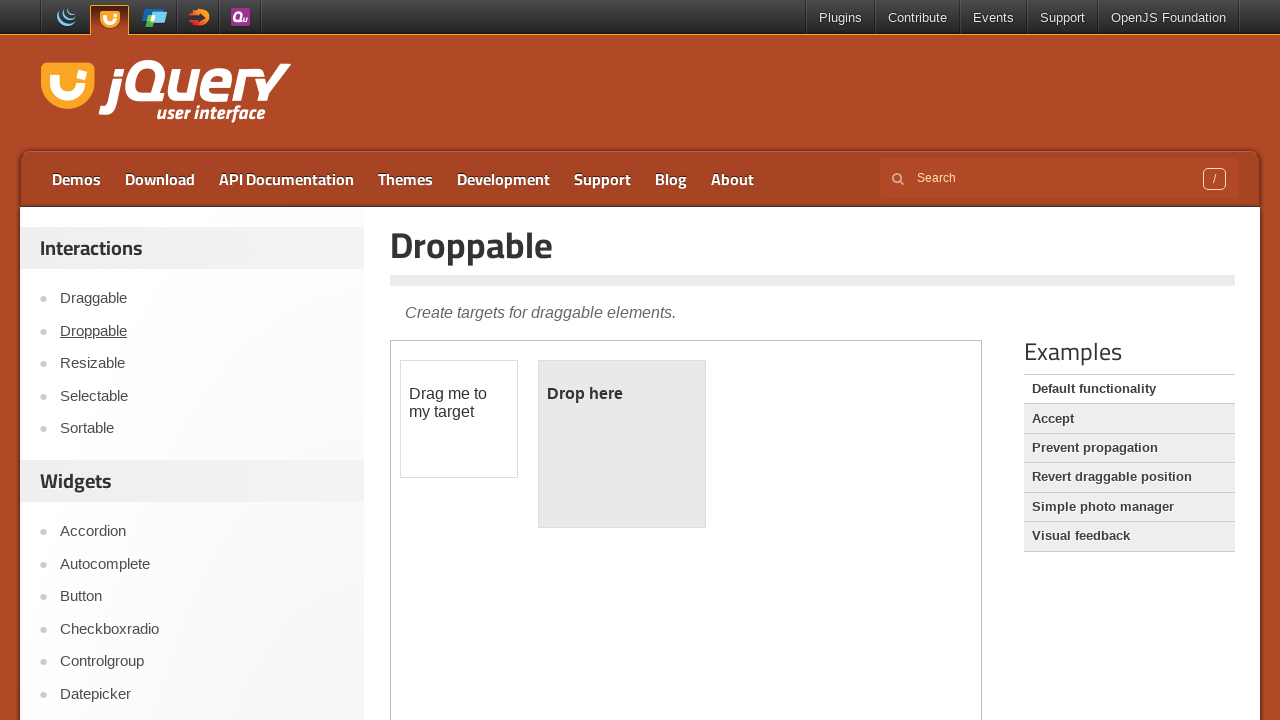

Located the droppable target element within the frame
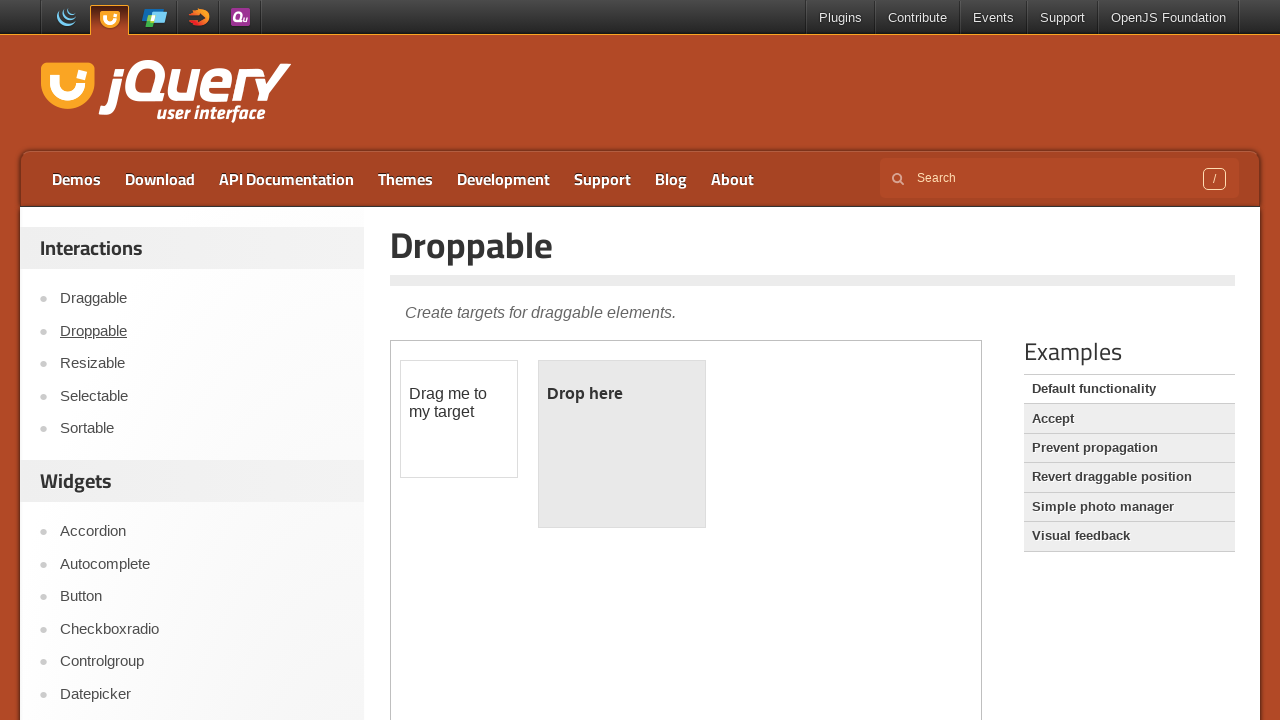

Dragged the draggable element onto the droppable target at (622, 444)
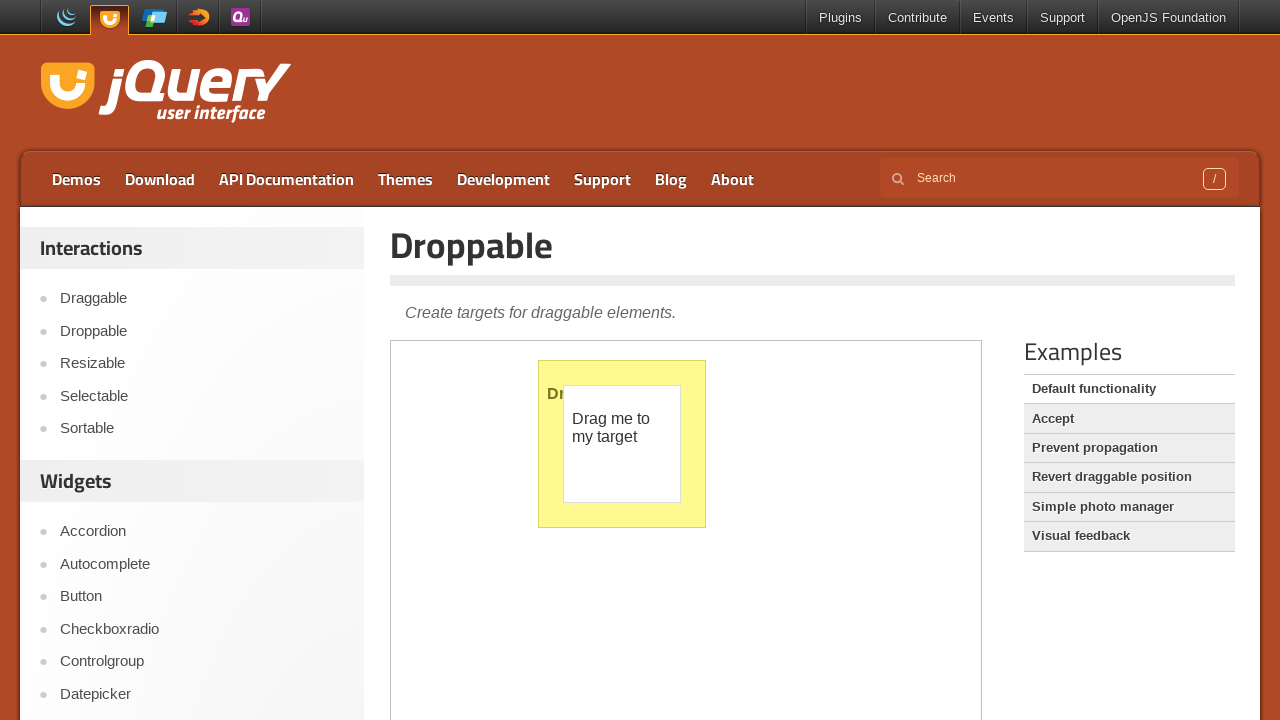

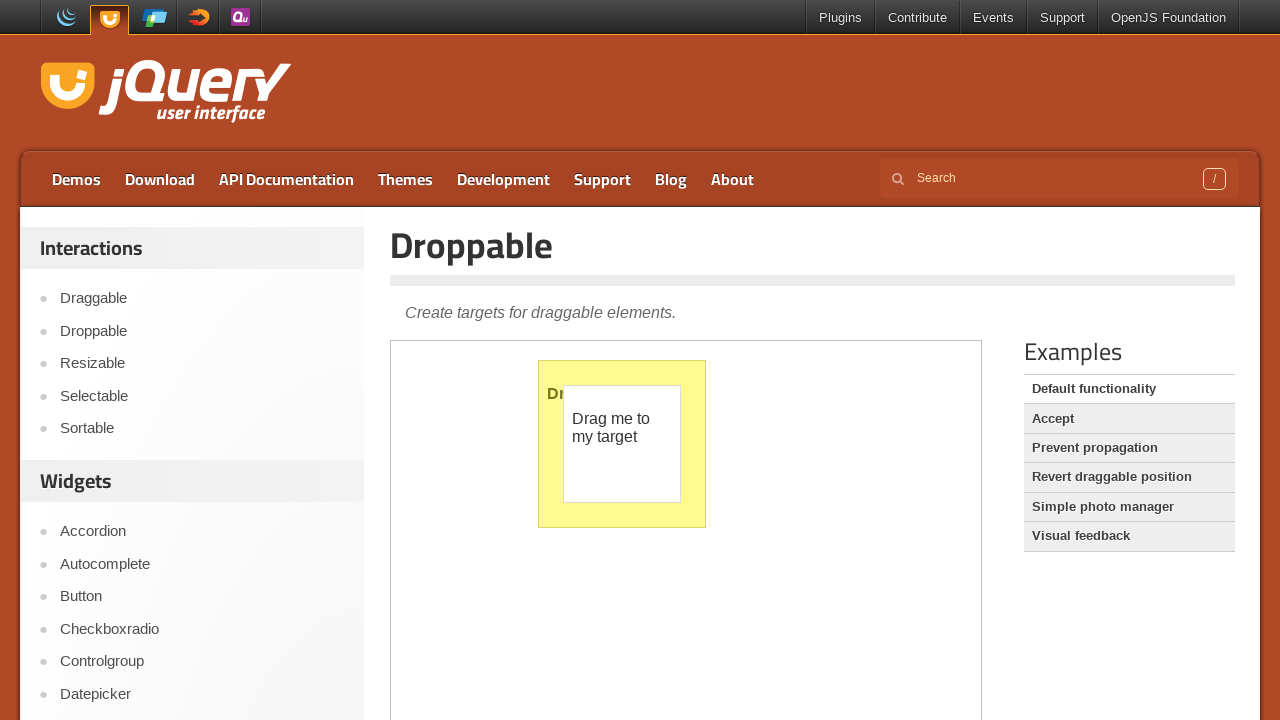